Waits for a price to reach $100, clicks book button, solves a math problem and submits the answer

Starting URL: http://suninjuly.github.io/explicit_wait2.html

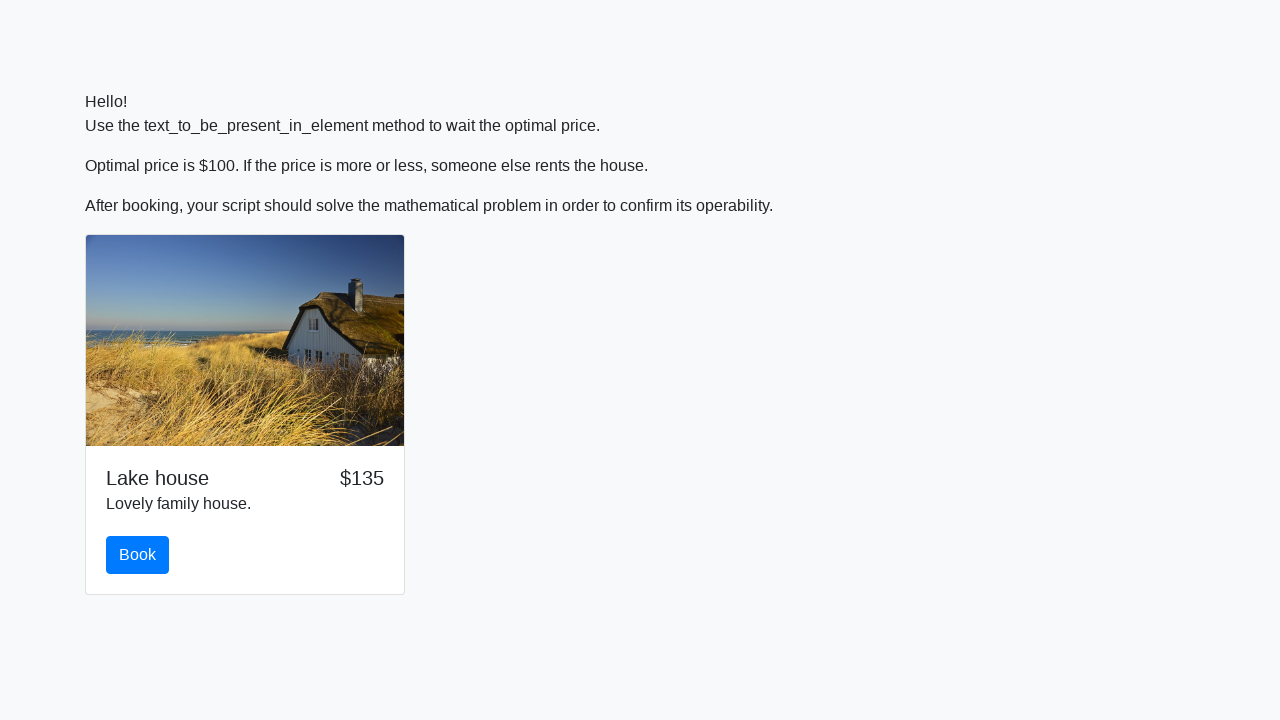

Waited for price to reach $100
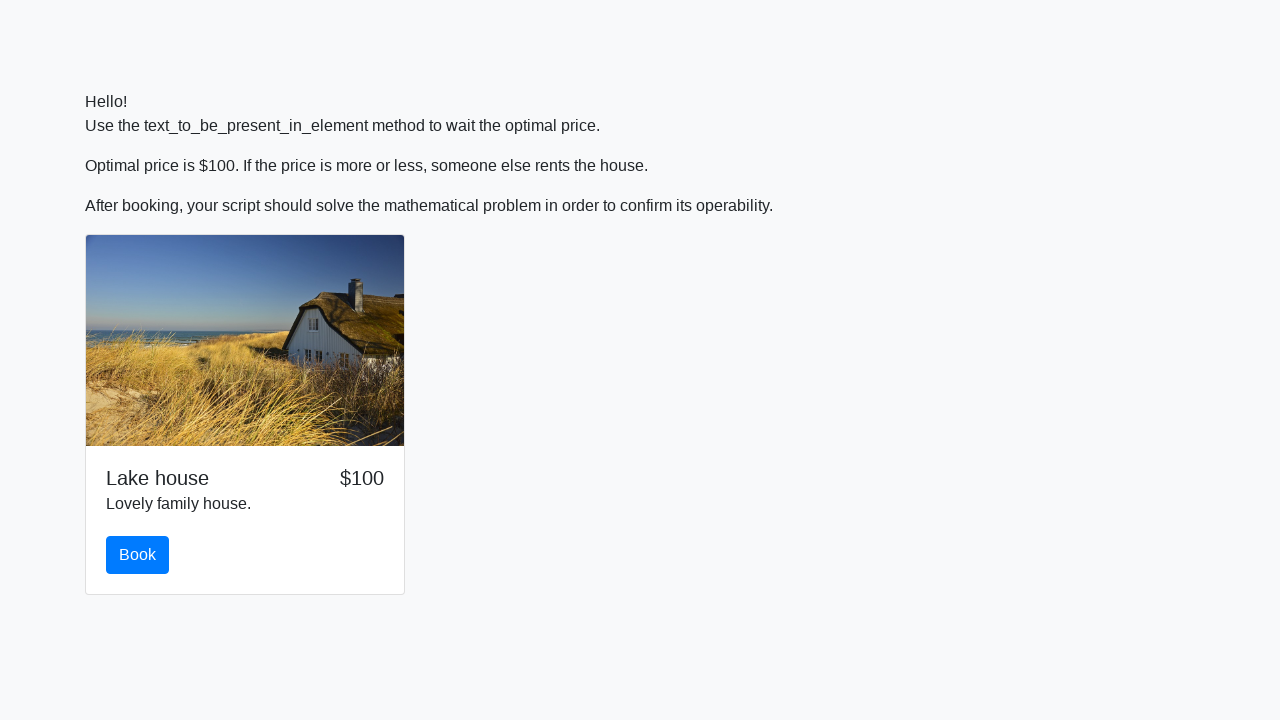

Clicked book button at (138, 555) on xpath=//*[@id="book"]
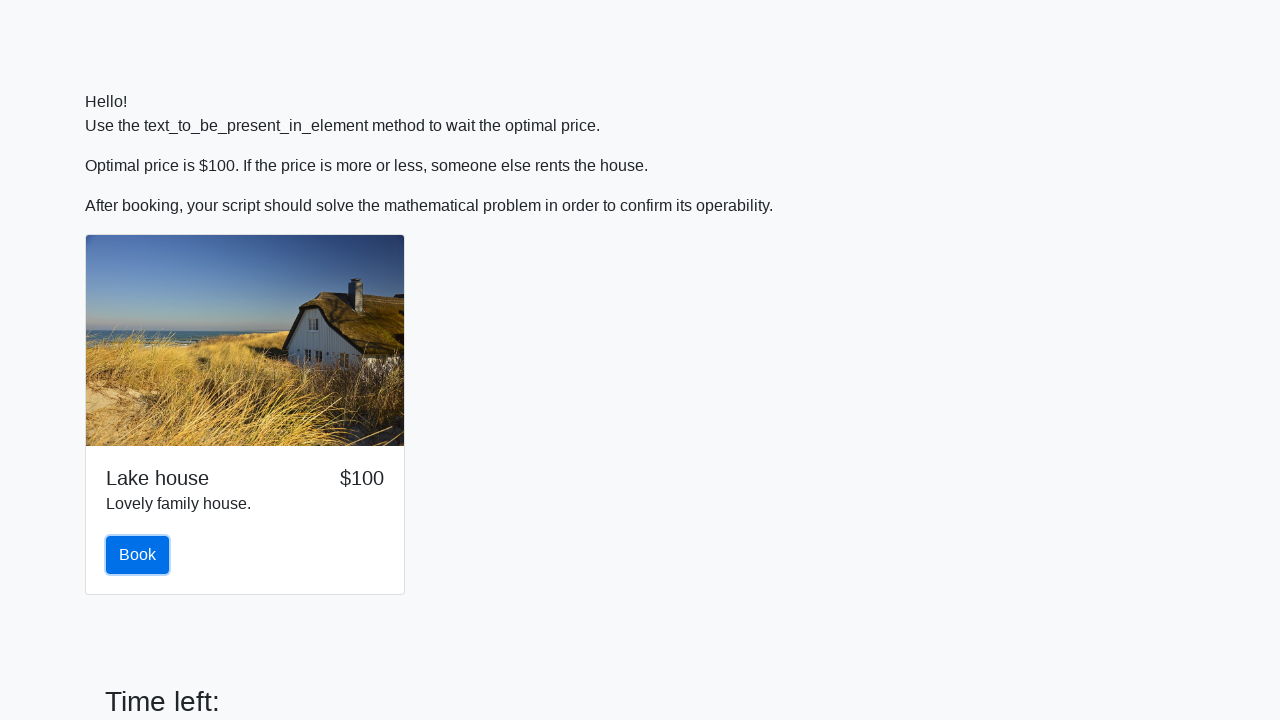

Retrieved value to calculate: 14
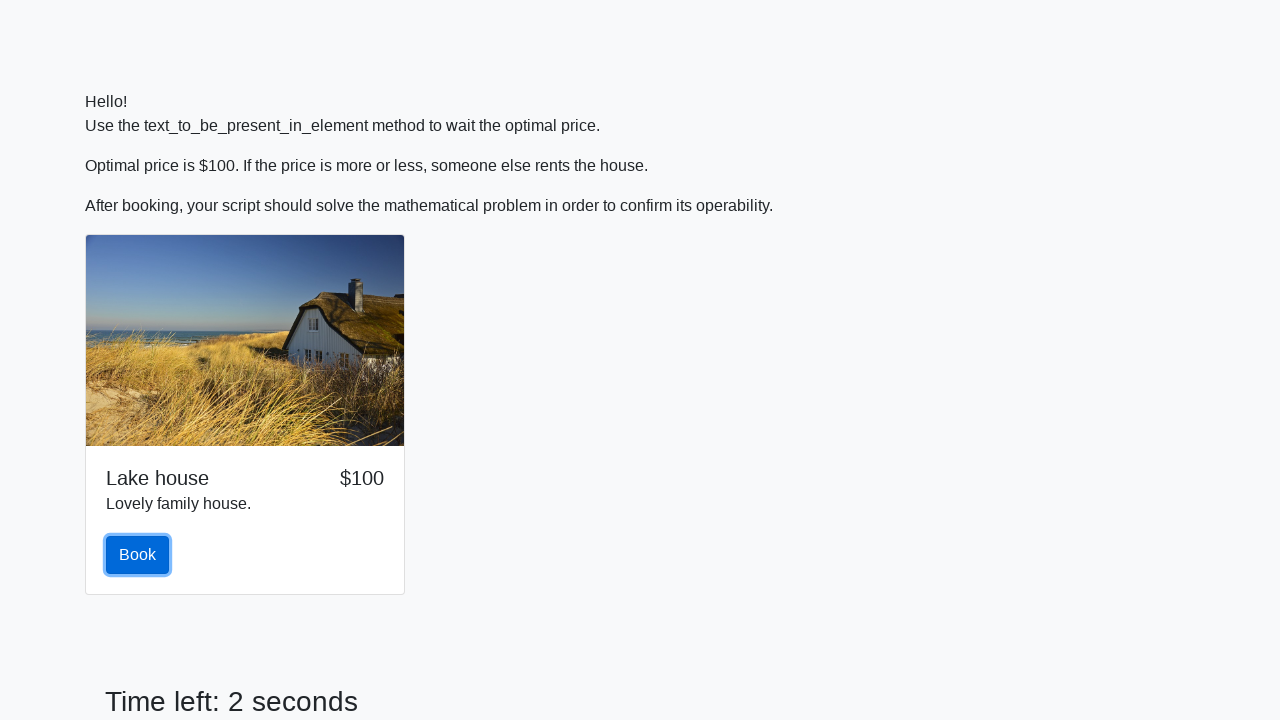

Calculated math problem result: 2.4754696164269507
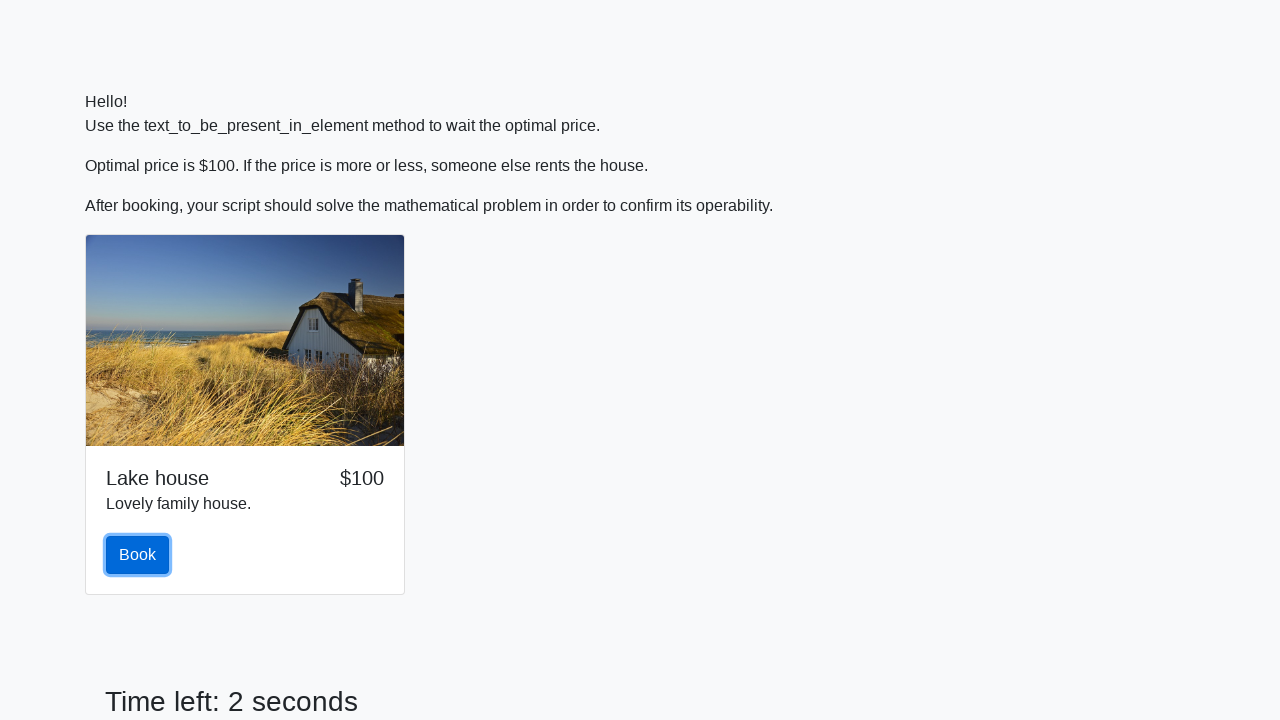

Filled answer field with calculated result on //*[@id="answer"]
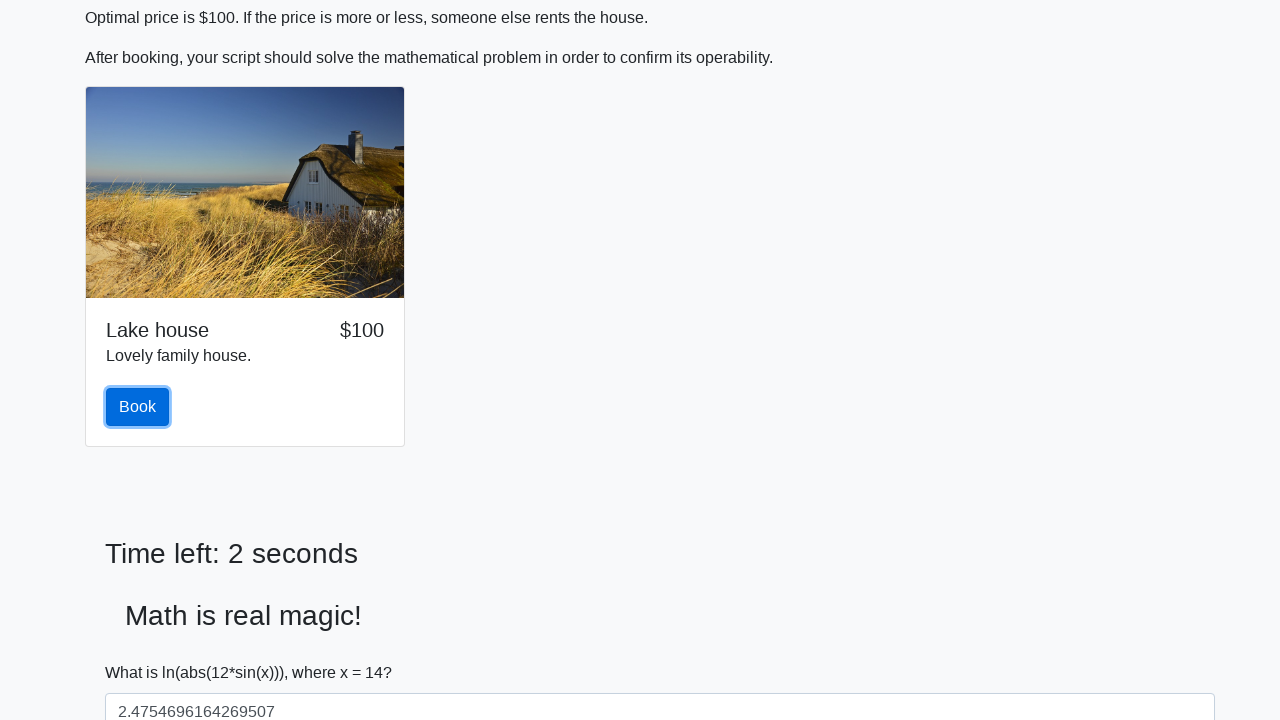

Clicked solve button to submit answer at (143, 651) on xpath=//*[@id="solve"]
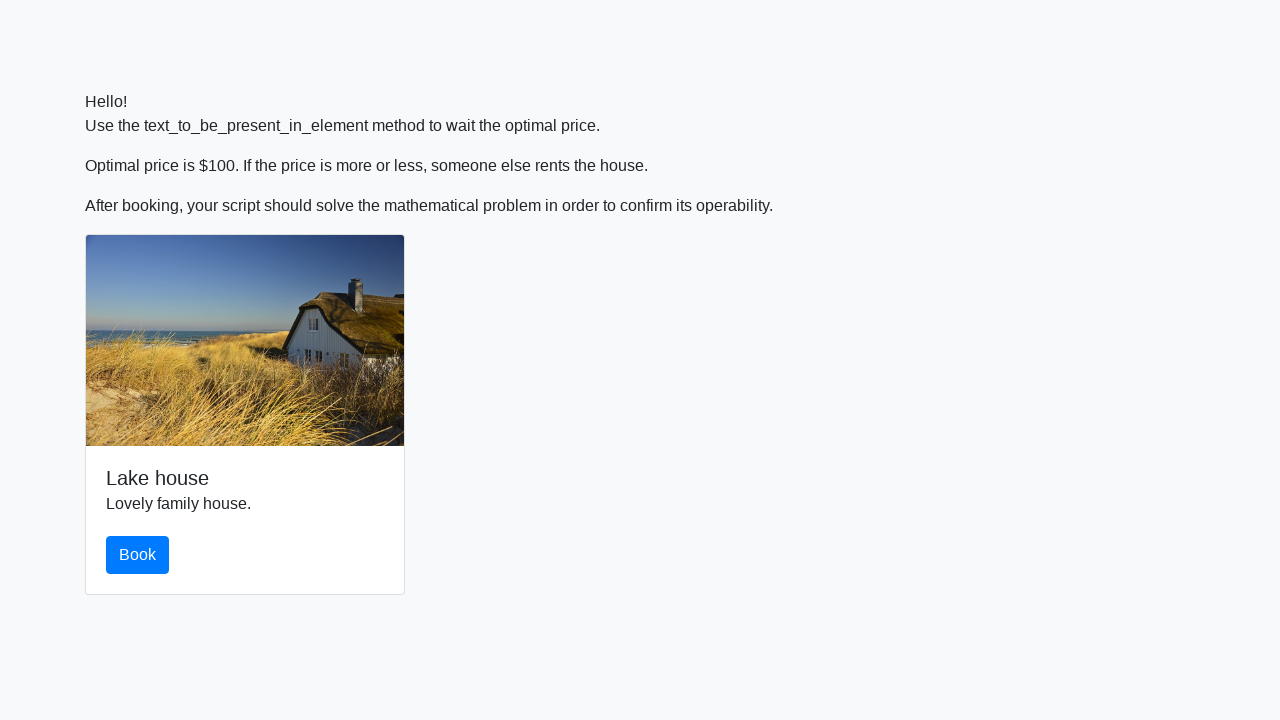

Set up dialog handler to accept alerts
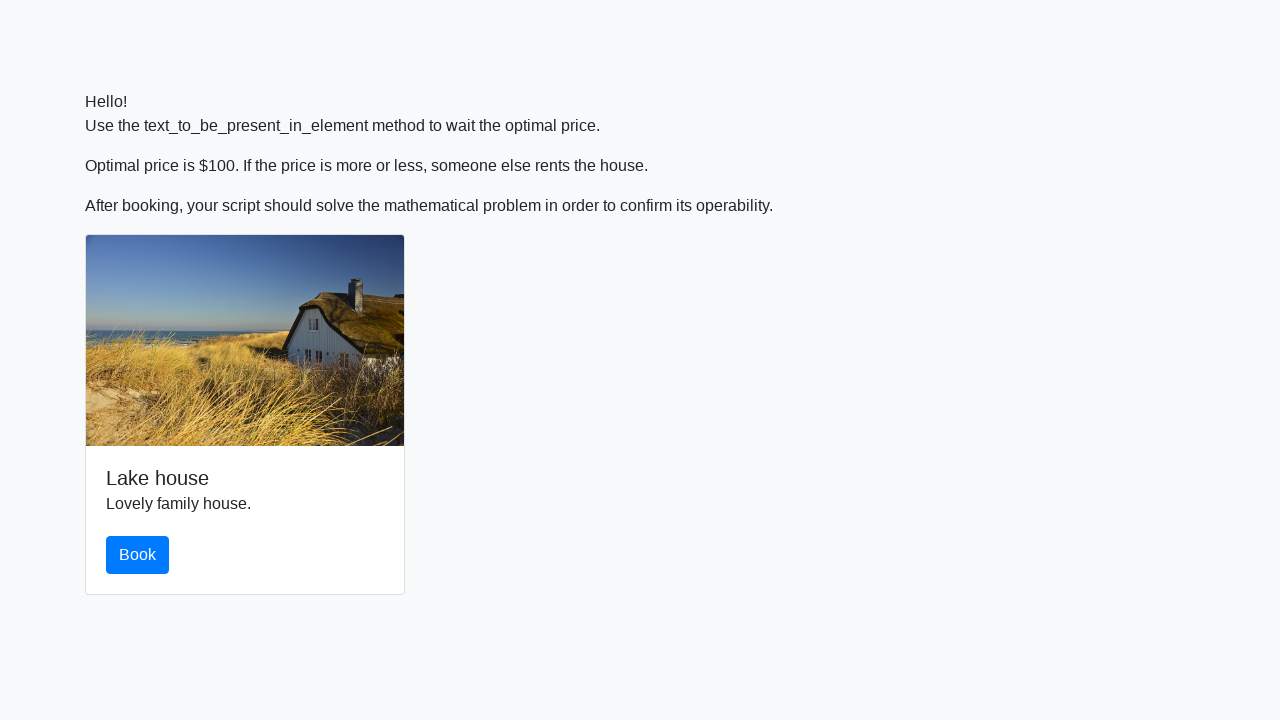

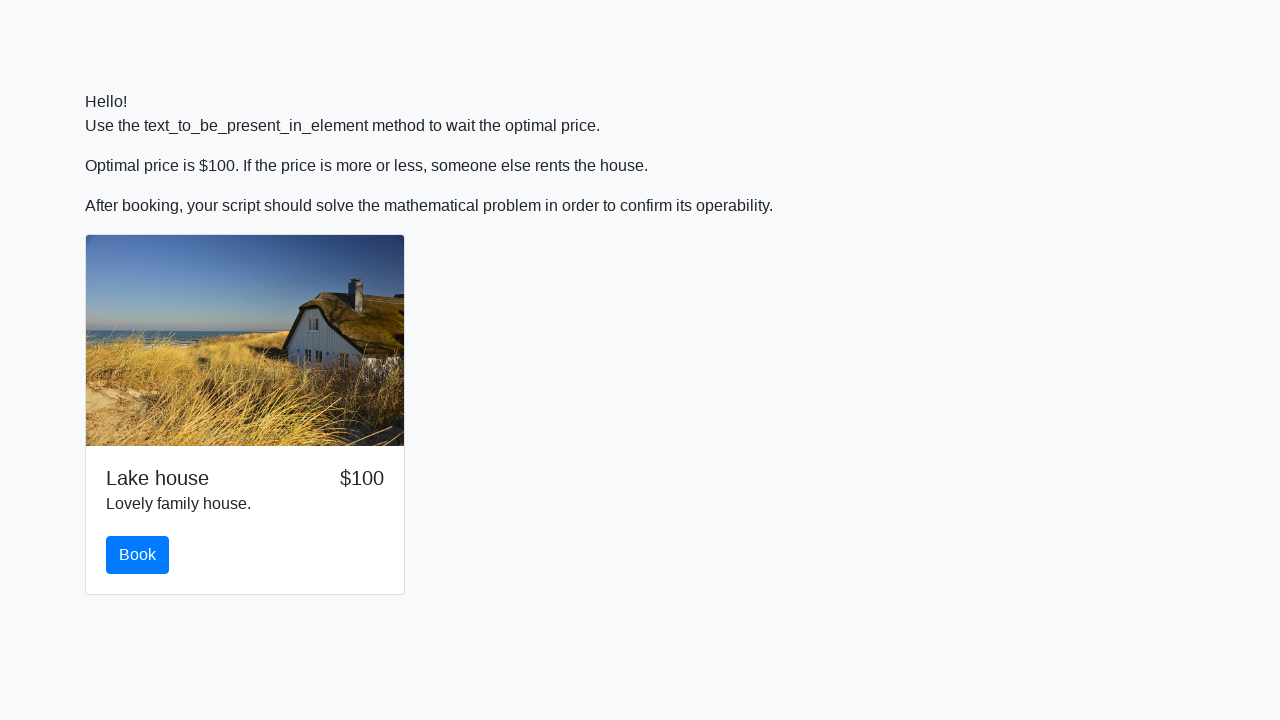